Navigates to the Korean Pharmaceutical Information Center drug identification search page and clicks the search button to initiate a search for all drugs.

Starting URL: https://www.health.kr/searchIdentity/search.asp

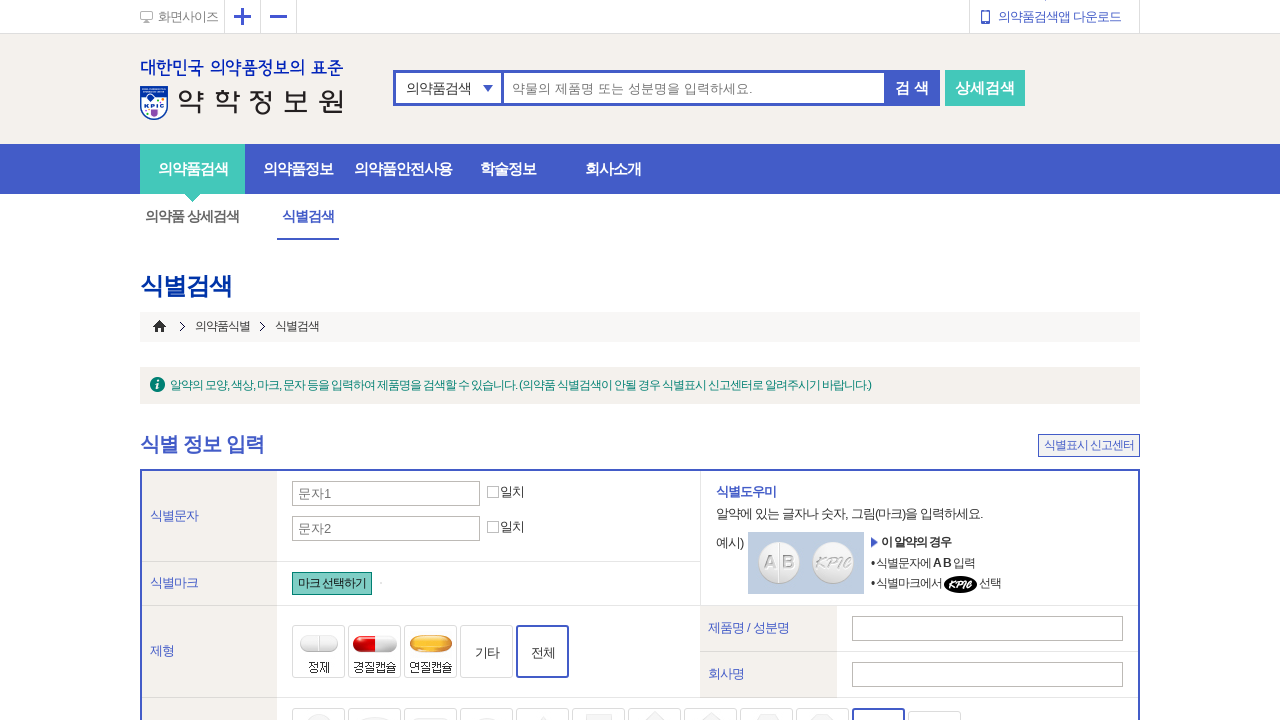

Clicked the drug identification search button to initiate search for all drugs at (703, 415) on #btn_idfysearch
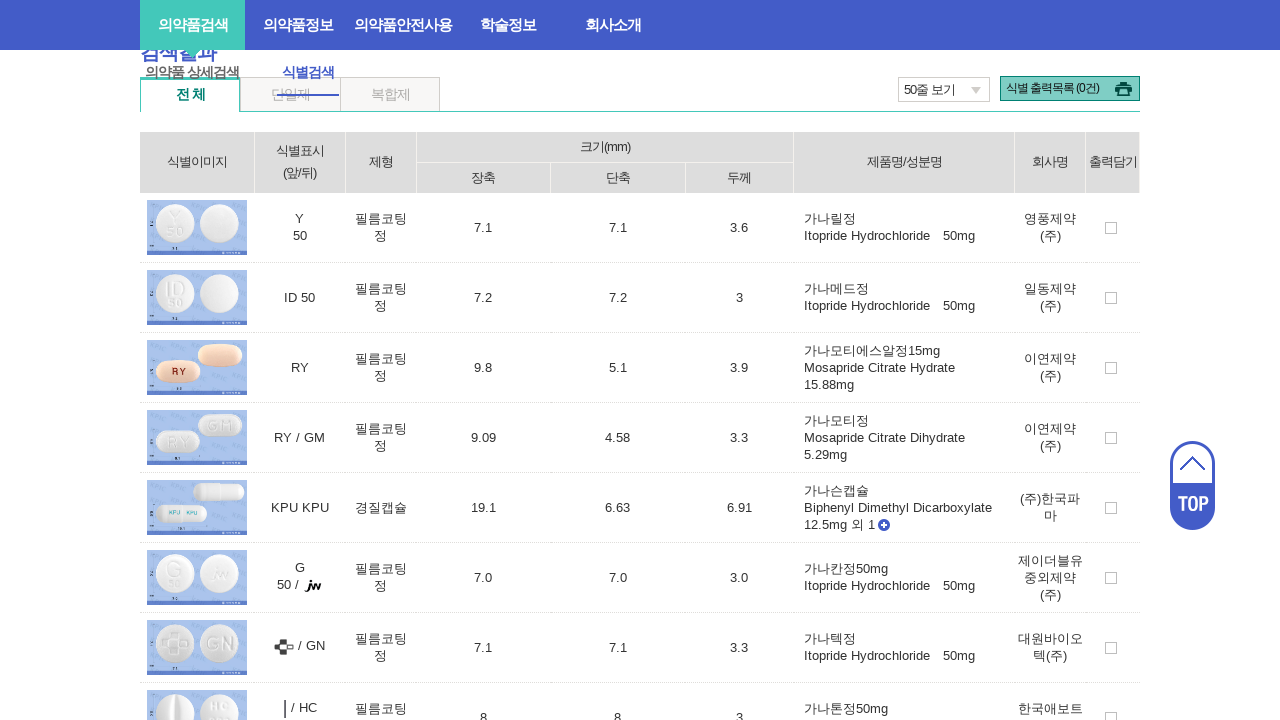

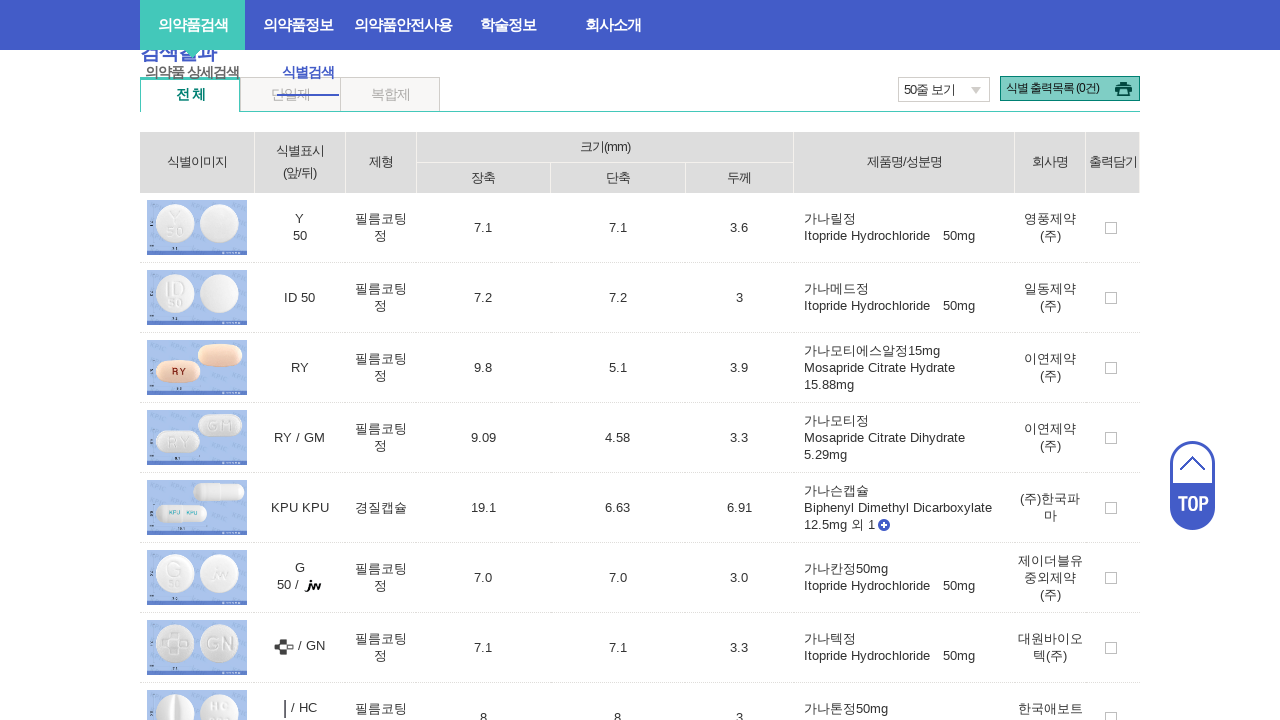